Navigates to a flight booking site, searches for flights, analyzes the price table to find the lowest priced flight, and selects it

Starting URL: https://blazedemo.com/

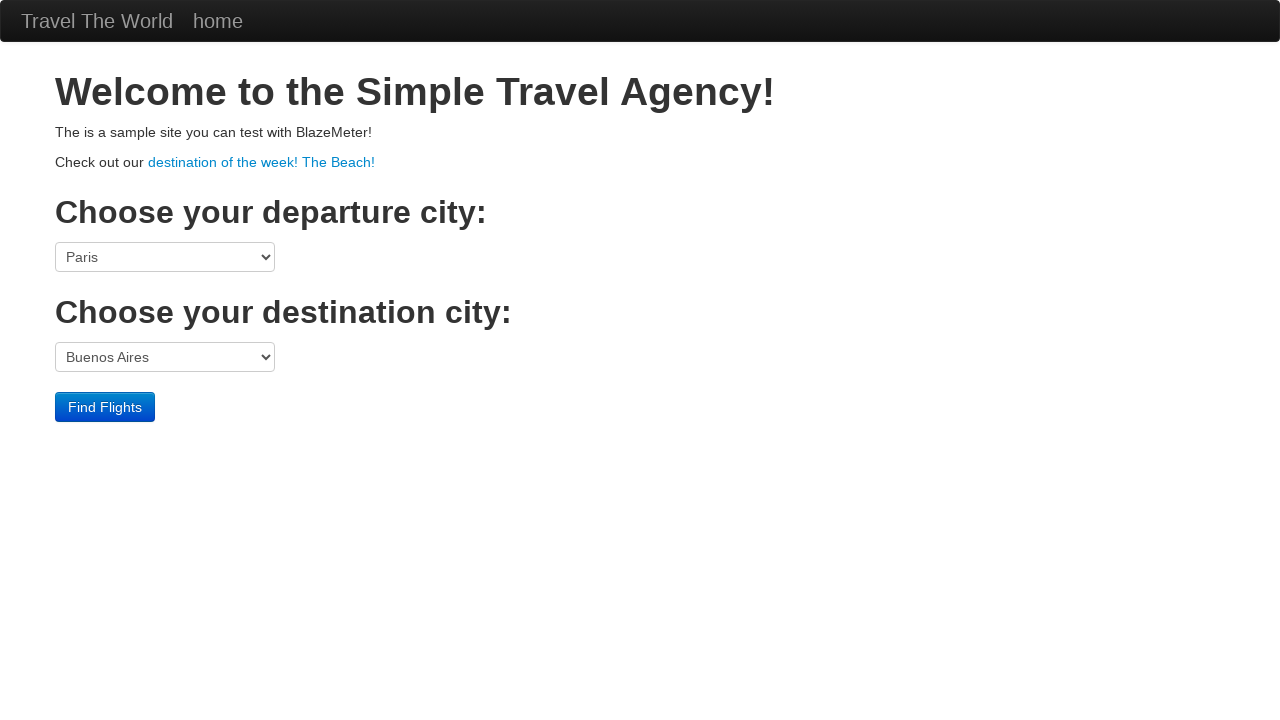

Clicked 'Find Flights' button to search for available flights at (105, 407) on xpath=//input[@value='Find Flights']
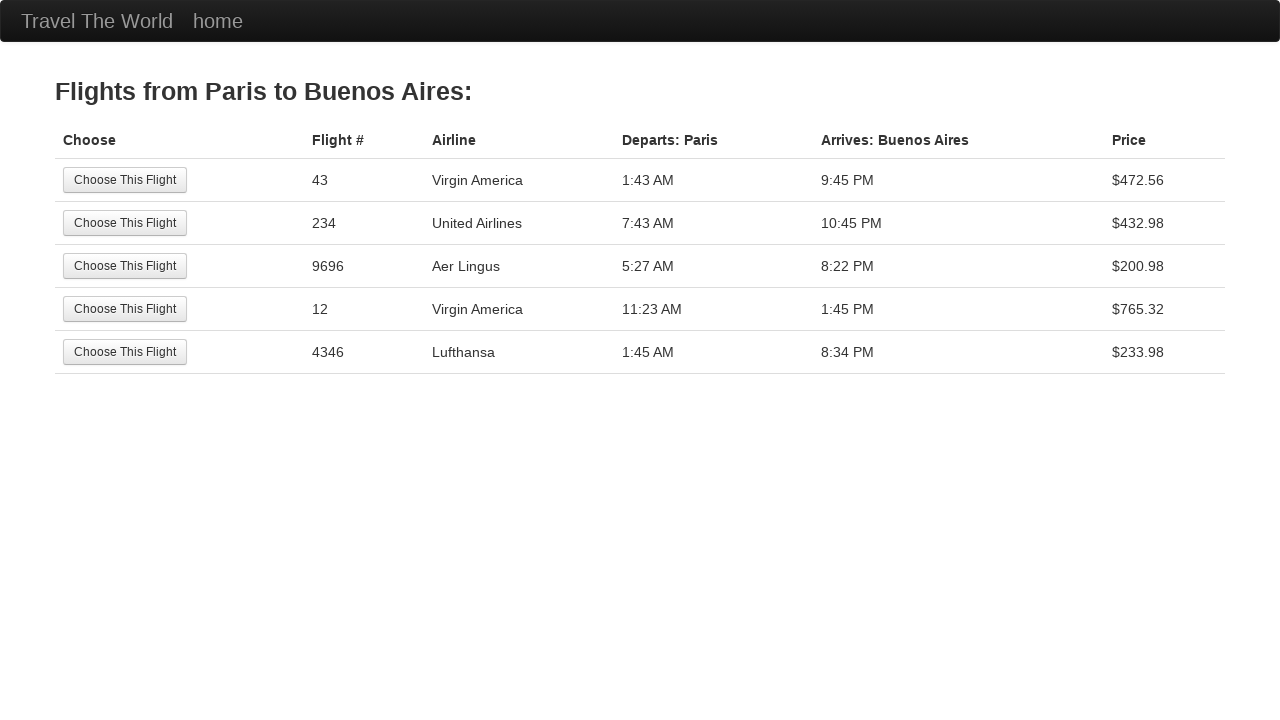

Flights table loaded successfully
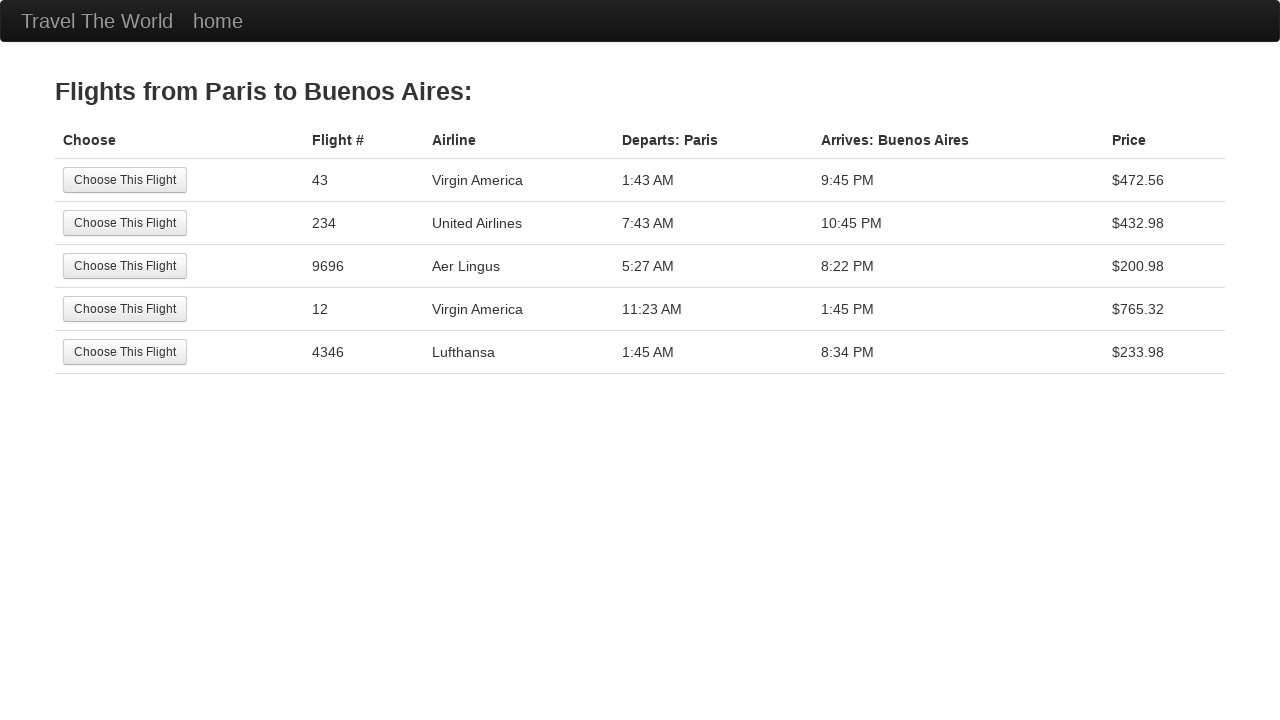

Retrieved all table headers
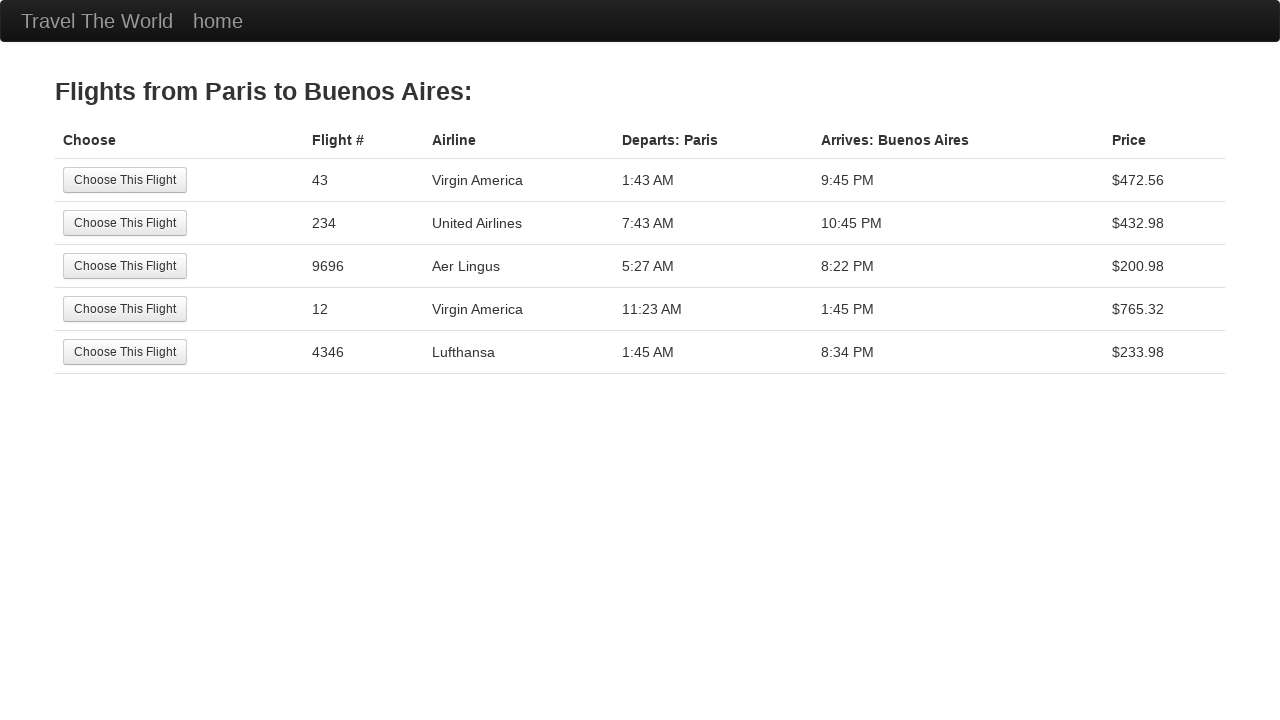

Identified price column at position 6
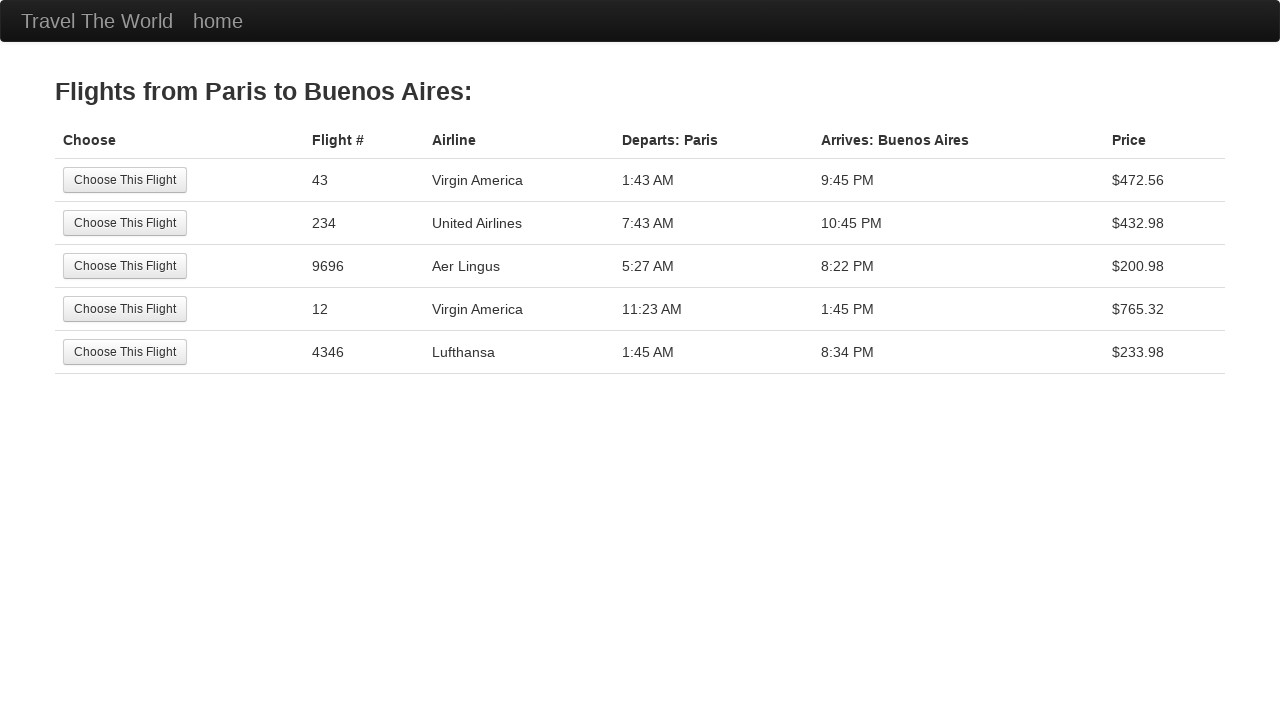

Retrieved all 5 flight rows from table
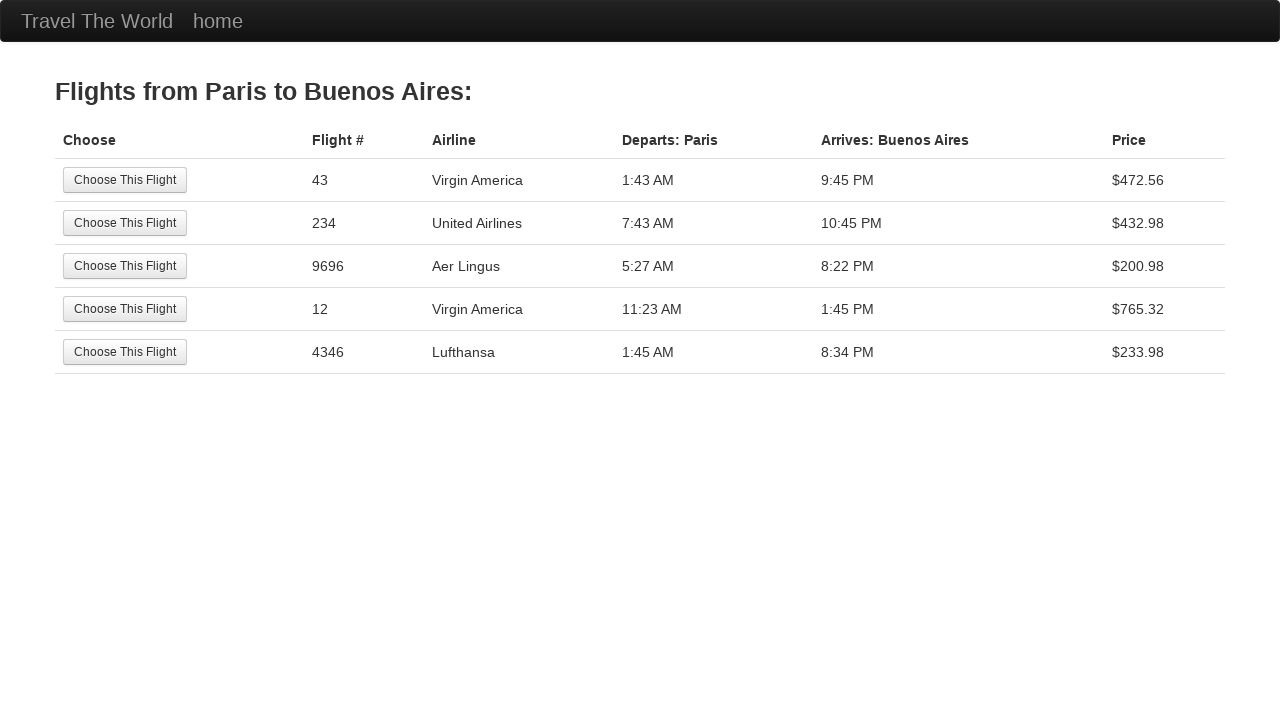

Extracted prices from all 5 flights
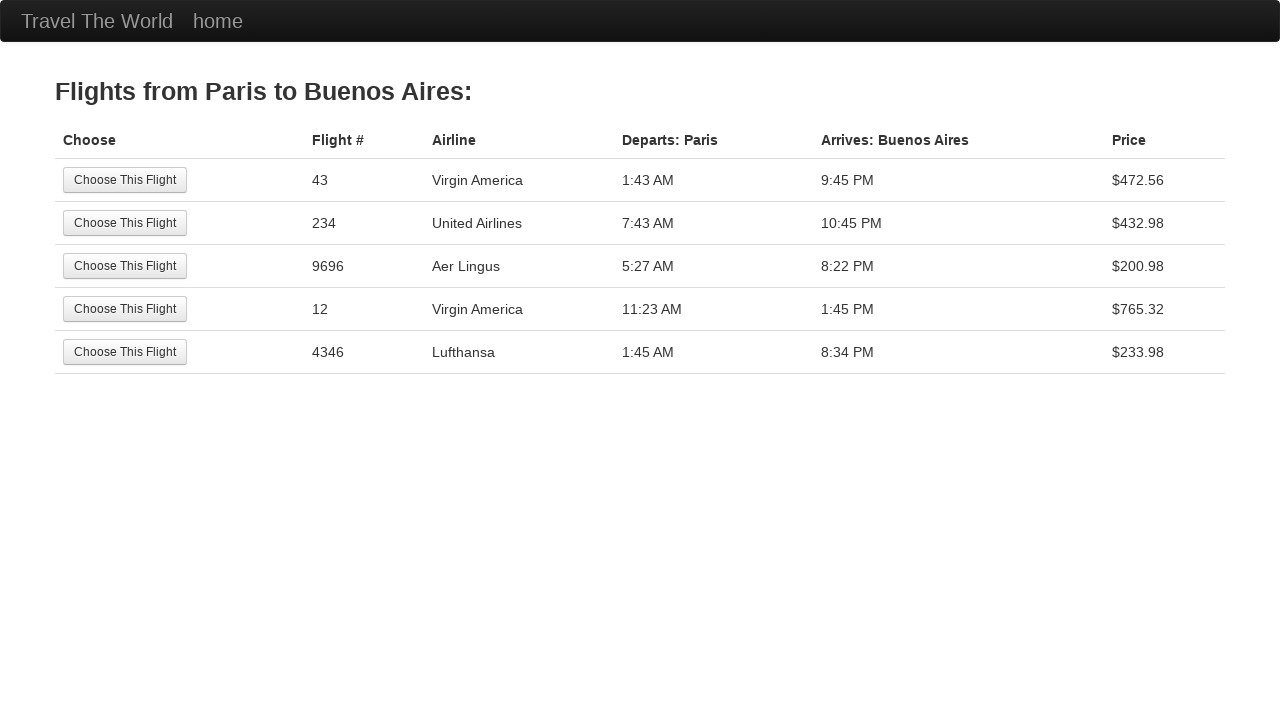

Identified lowest priced flight at row 3 with price $200.98
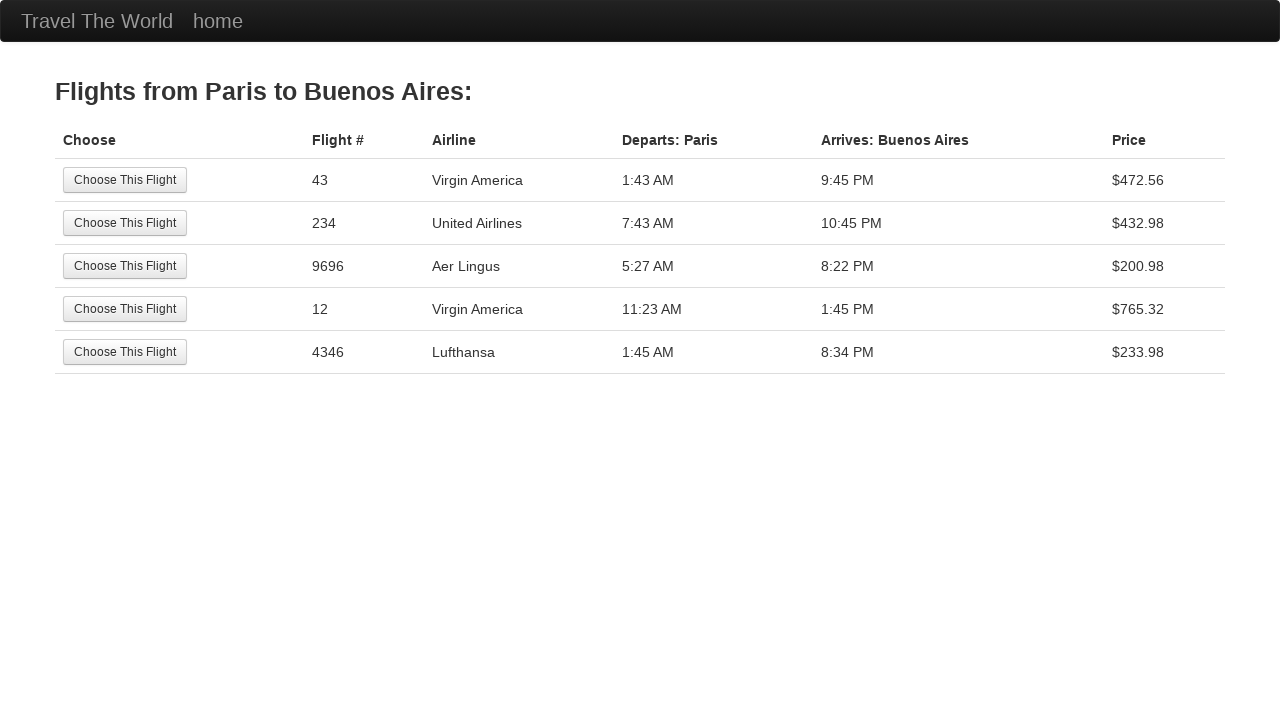

Selected the lowest priced flight ($200.98) by clicking 'Choose This Flight' button at (125, 266) on //table[@class='table']/tbody/tr[3]/td[1]//input
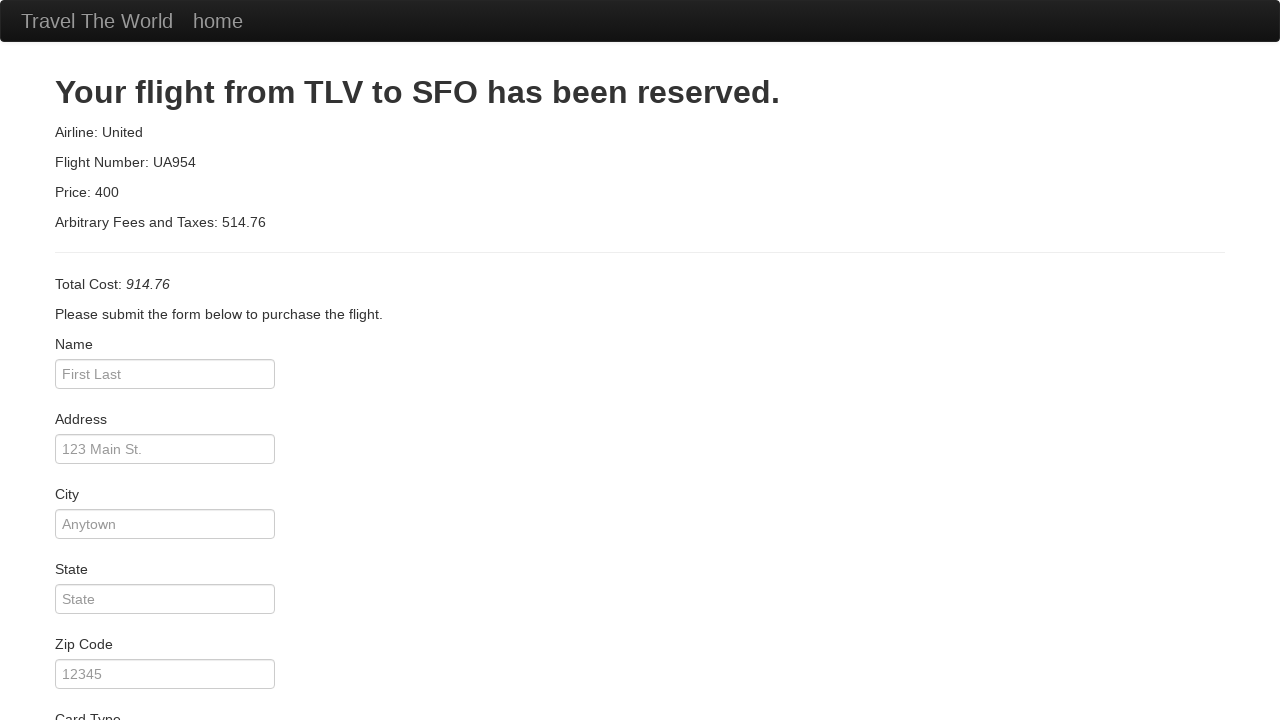

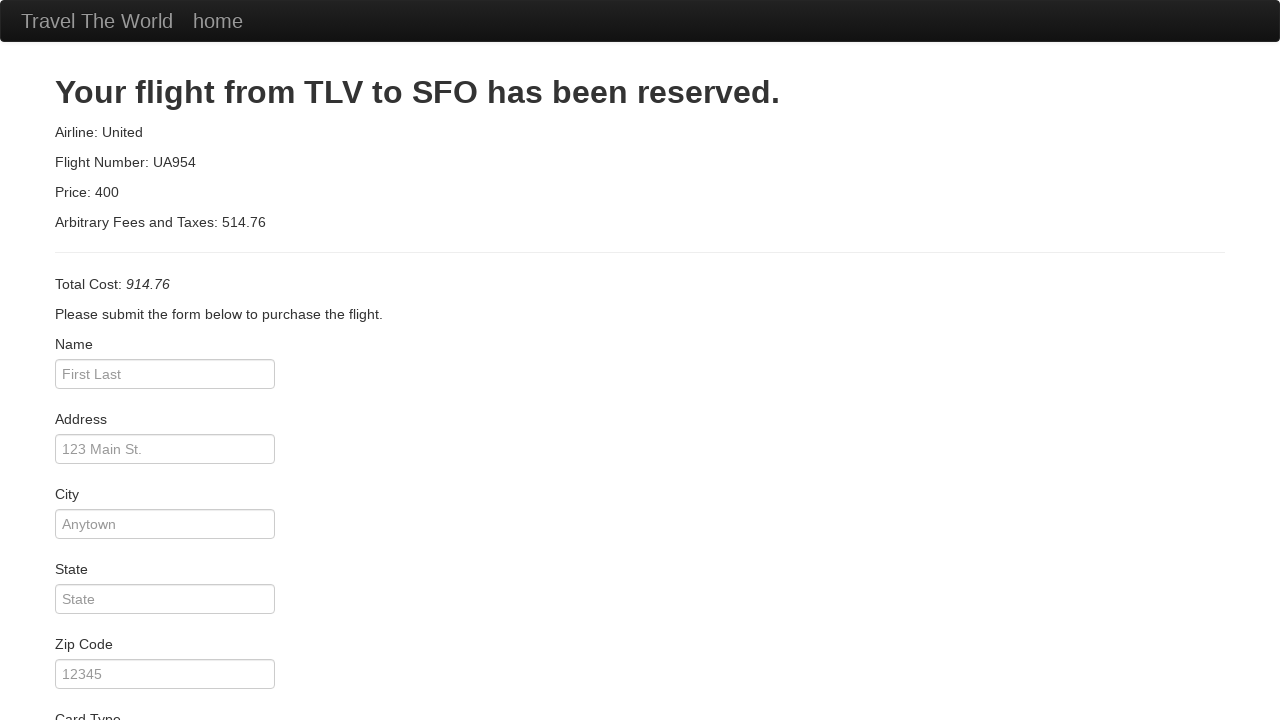